Tests cookie functionality by clicking a button to set a cookie and verifying the cookie value

Starting URL: https://example.cypress.io/commands/cookies

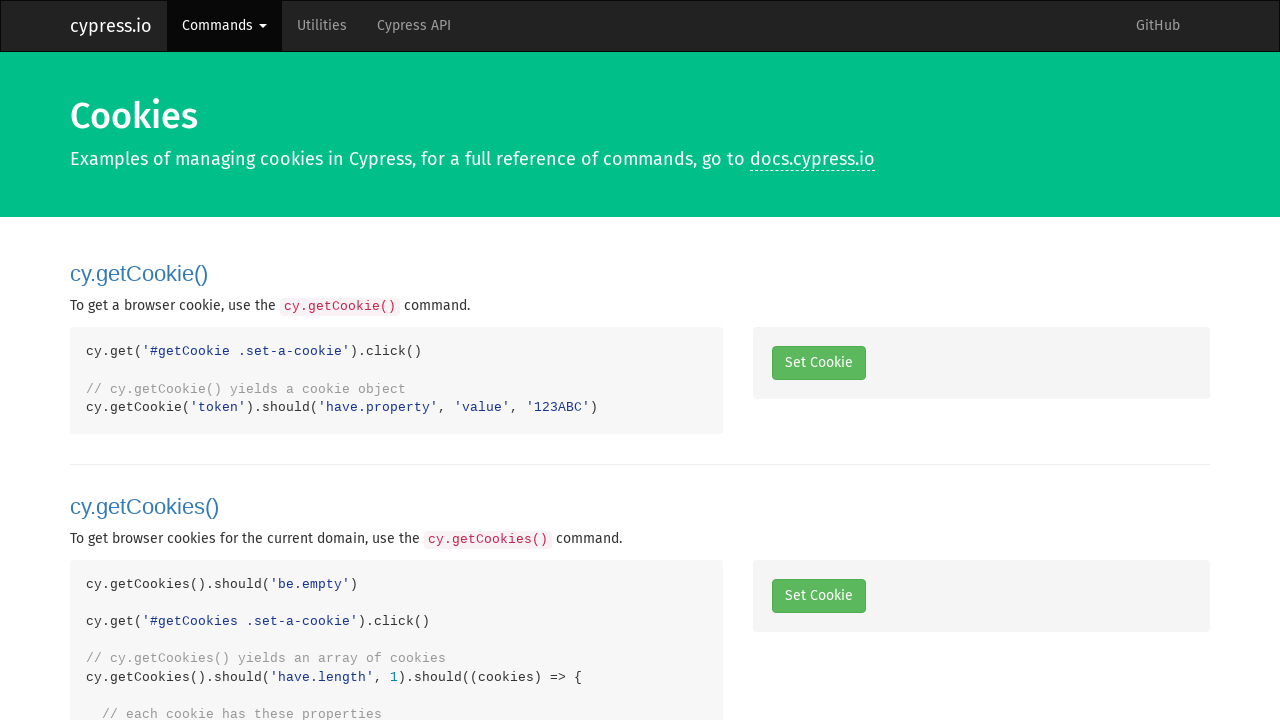

Clicked button to set a cookie at (818, 363) on xpath=//div[@id='getCookie']//button[contains(@class,'set-a-cookie')]
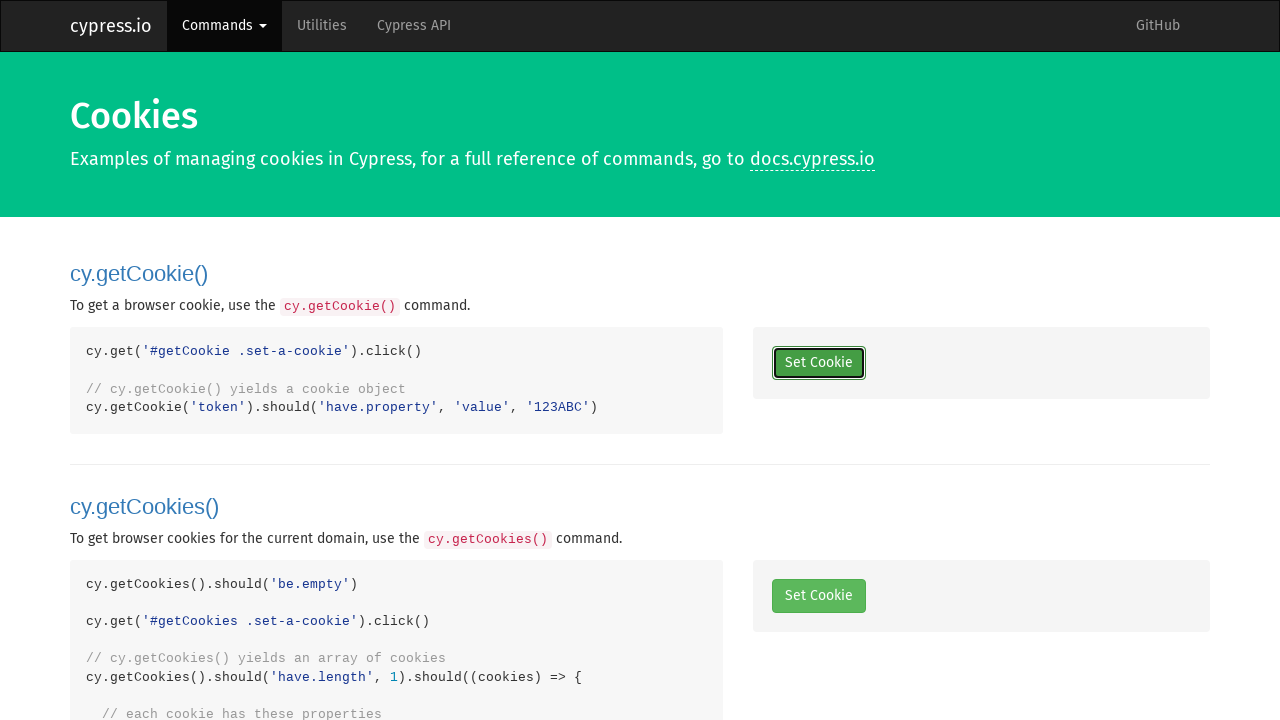

Retrieved cookies from context
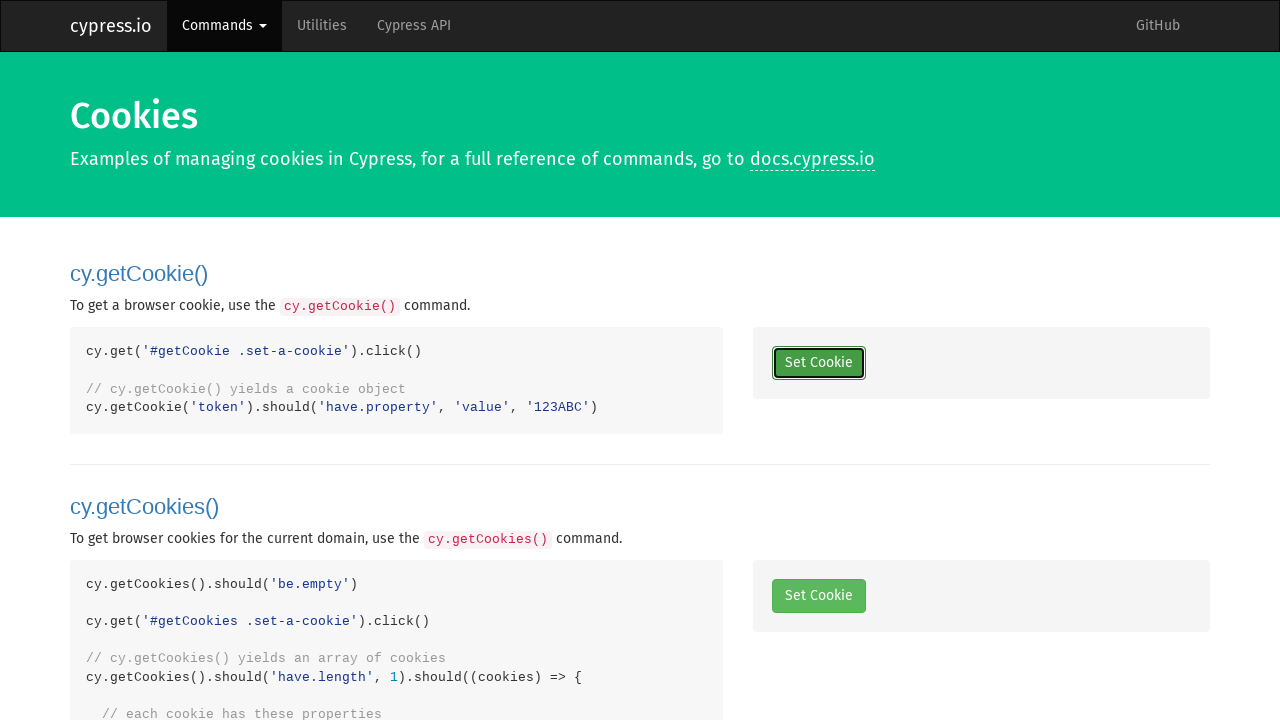

Extracted token cookie from cookies list
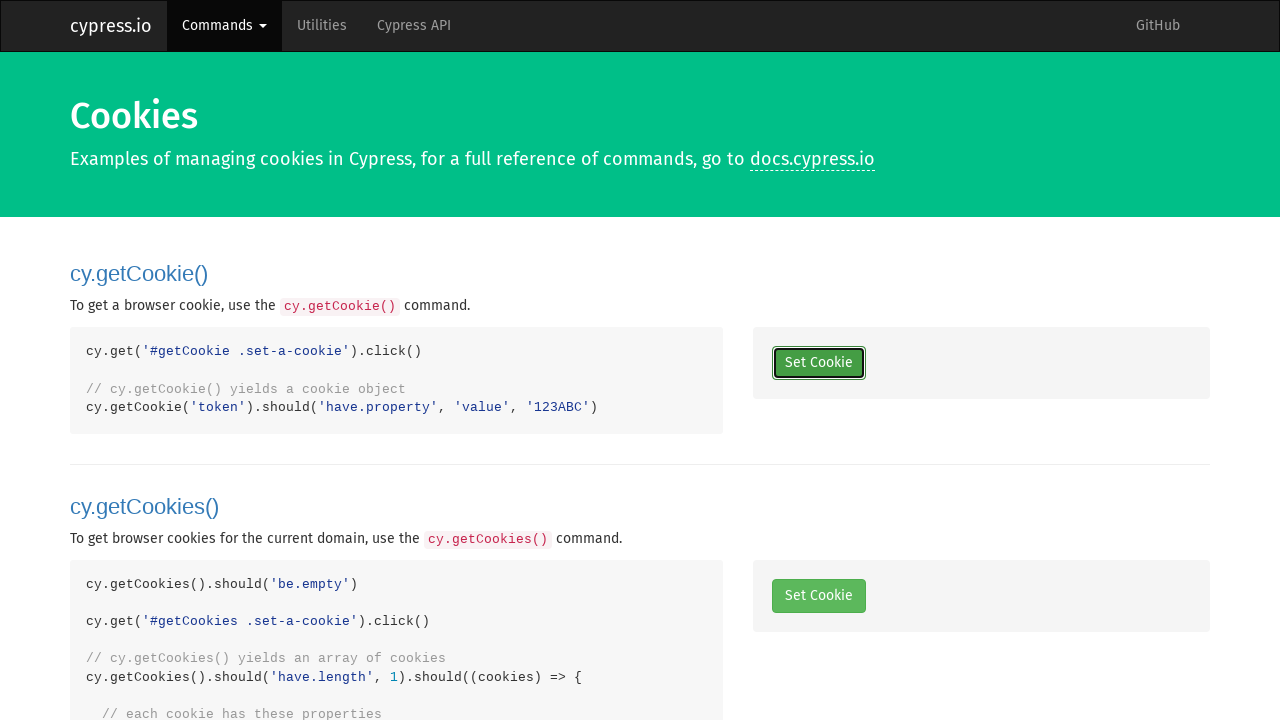

Verified token cookie exists
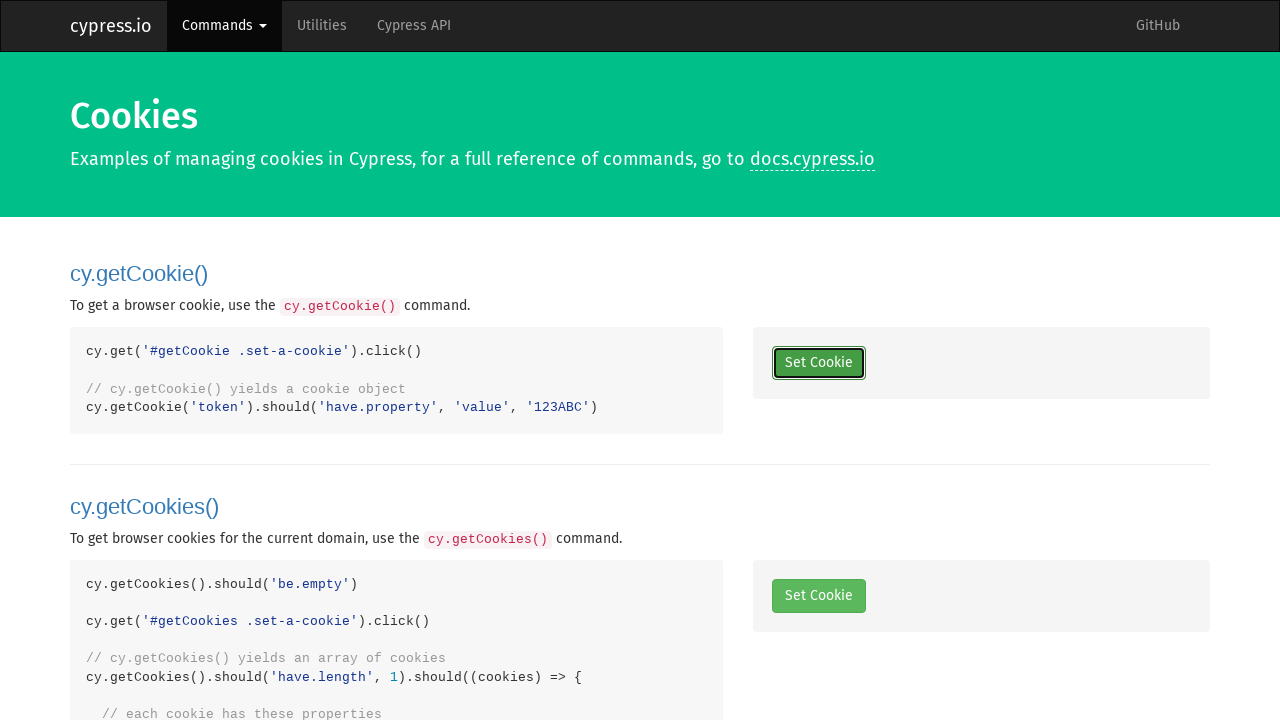

Verified token cookie value is '123ABC'
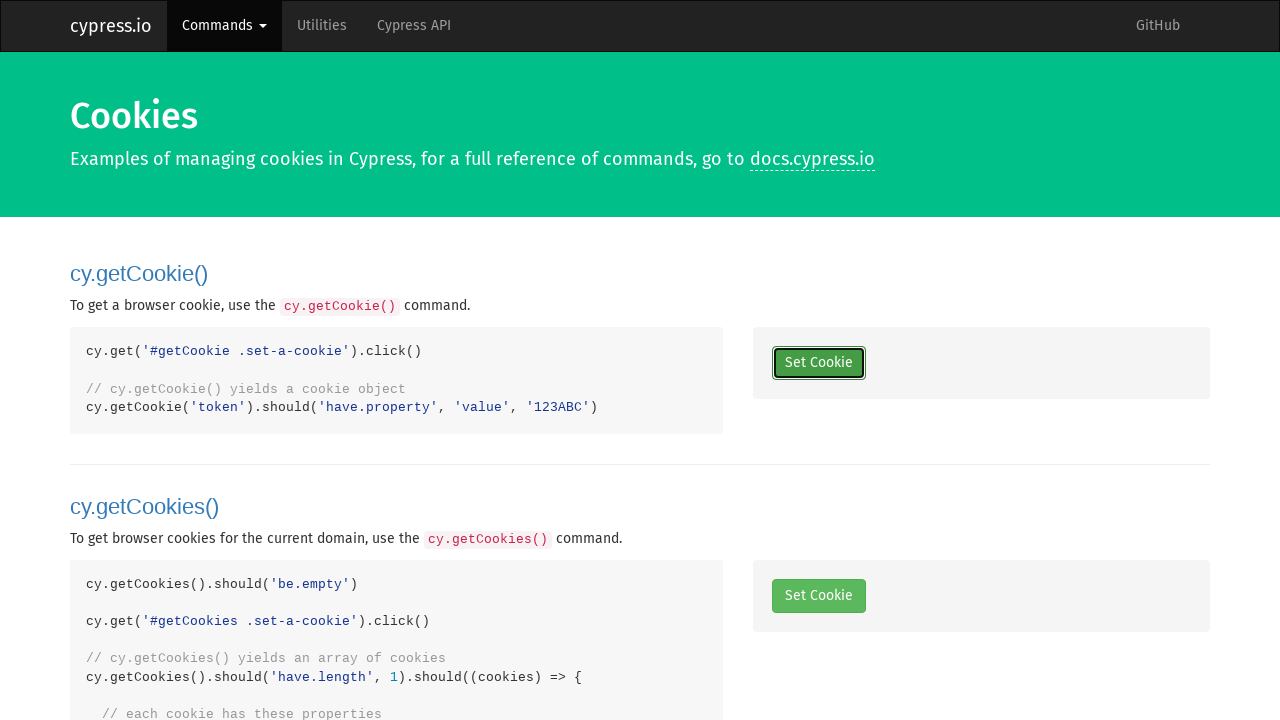

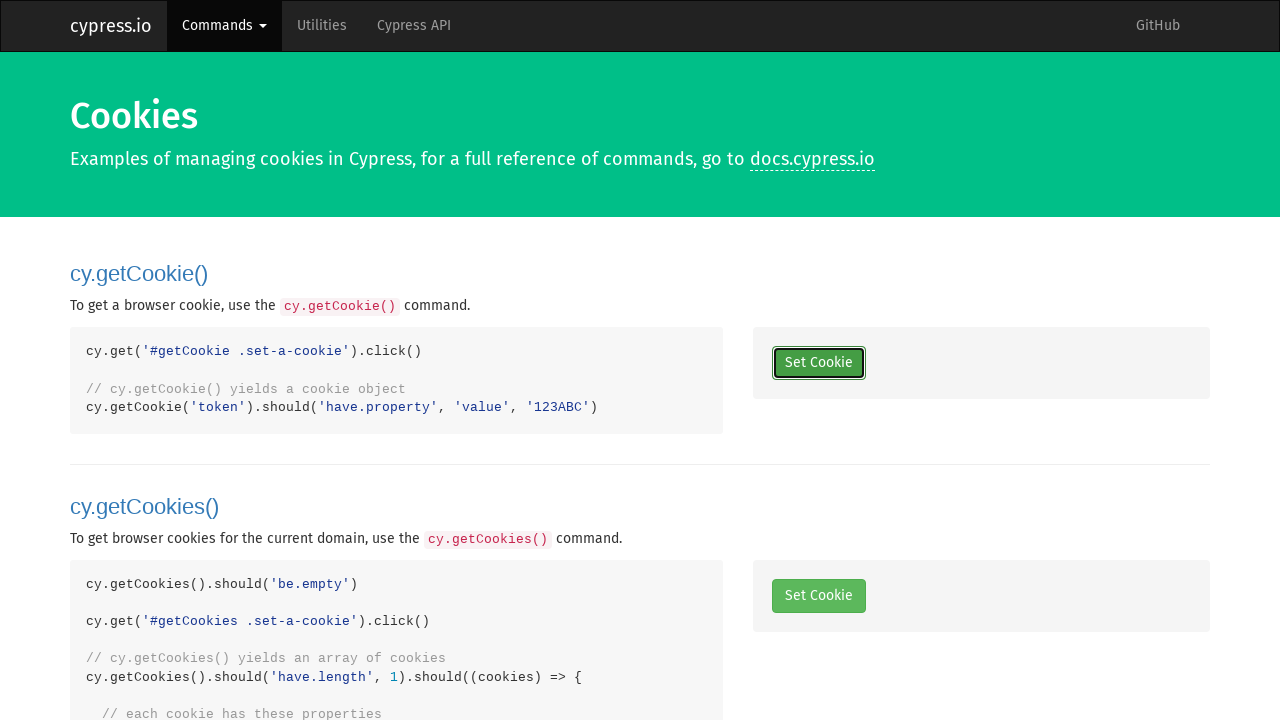